Navigates to WebDriverIO debugging documentation page and clicks on the API link to verify the Introduction header is displayed

Starting URL: https://webdriver.io/docs/debugging/

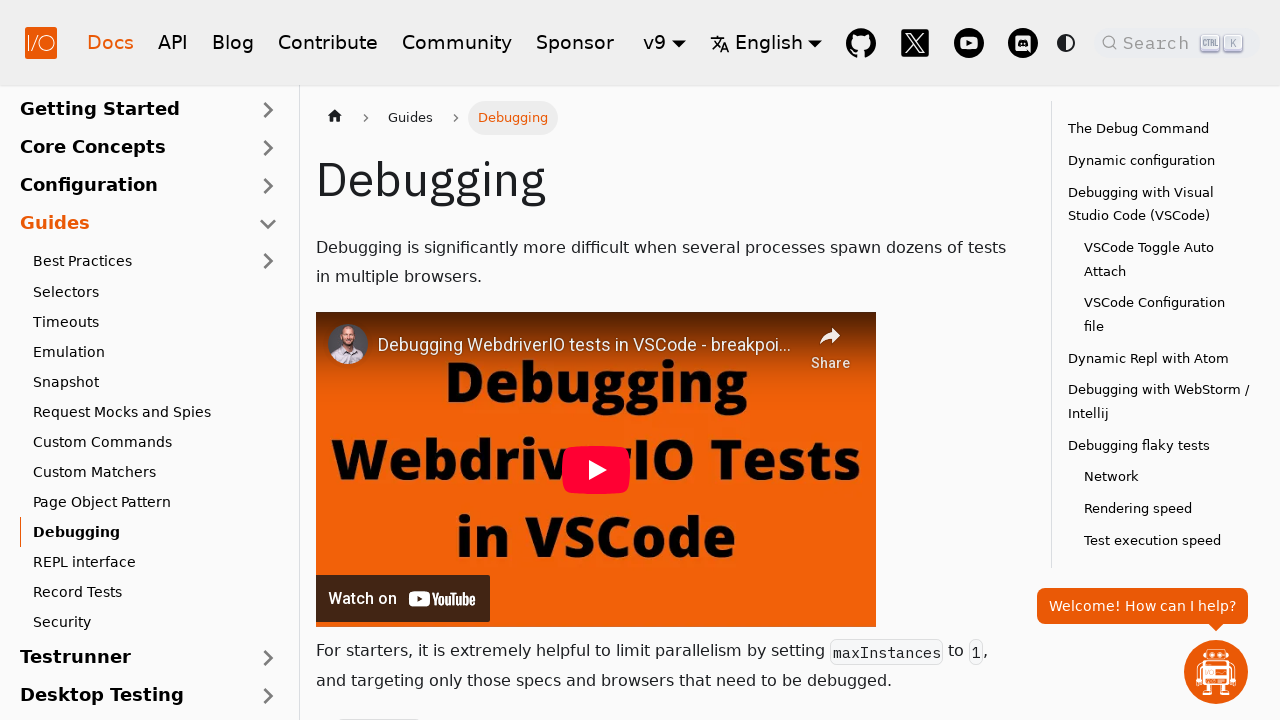

Clicked on the API link at (173, 42) on [href="/docs/api"]
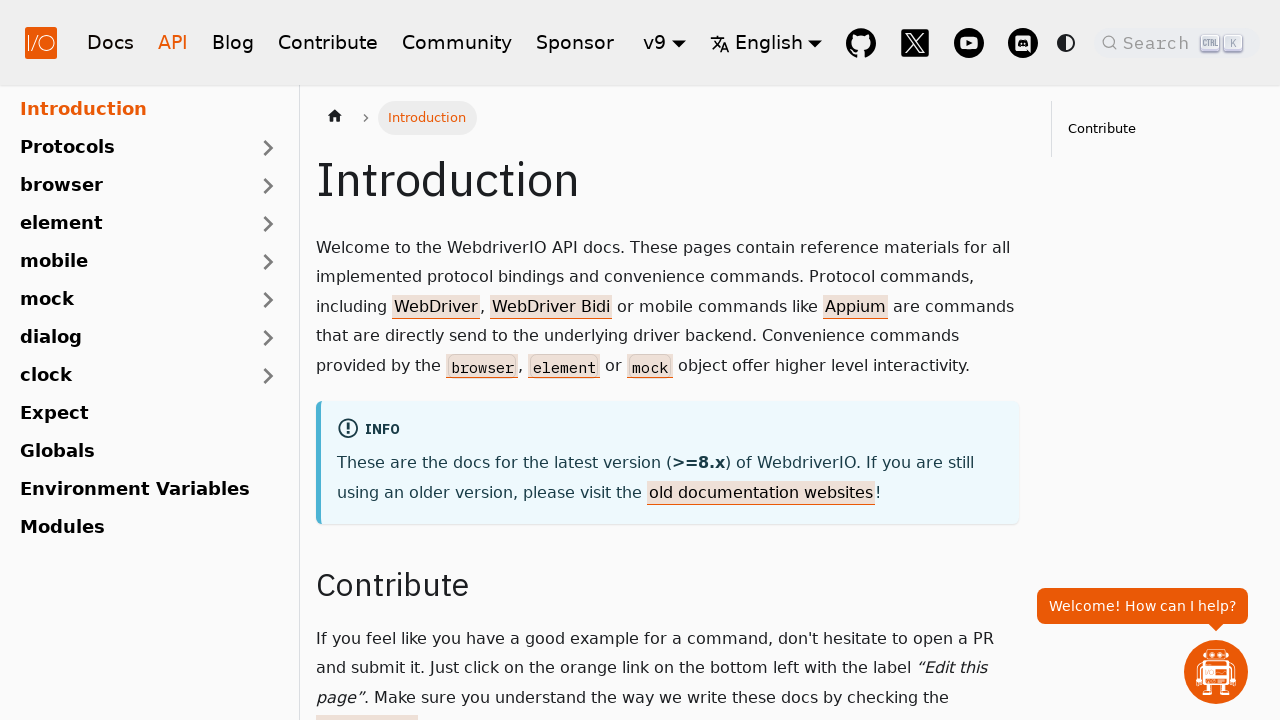

Waited for and verified the Introduction header is displayed
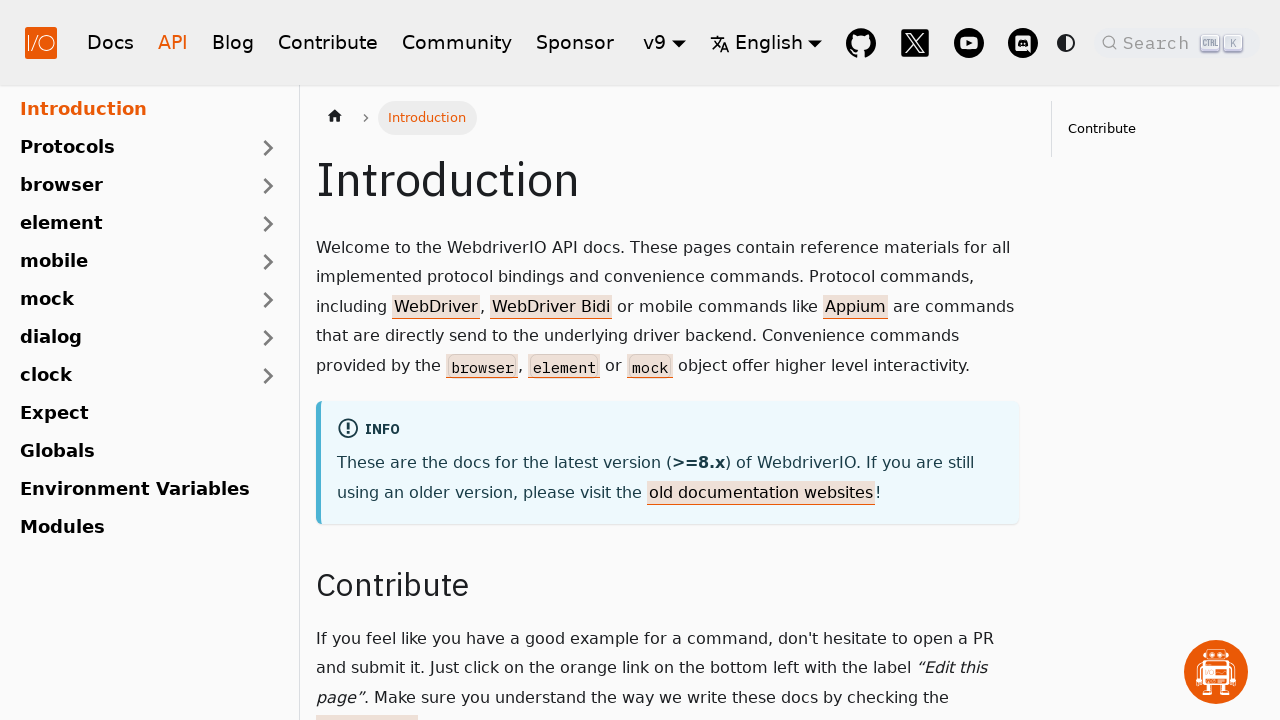

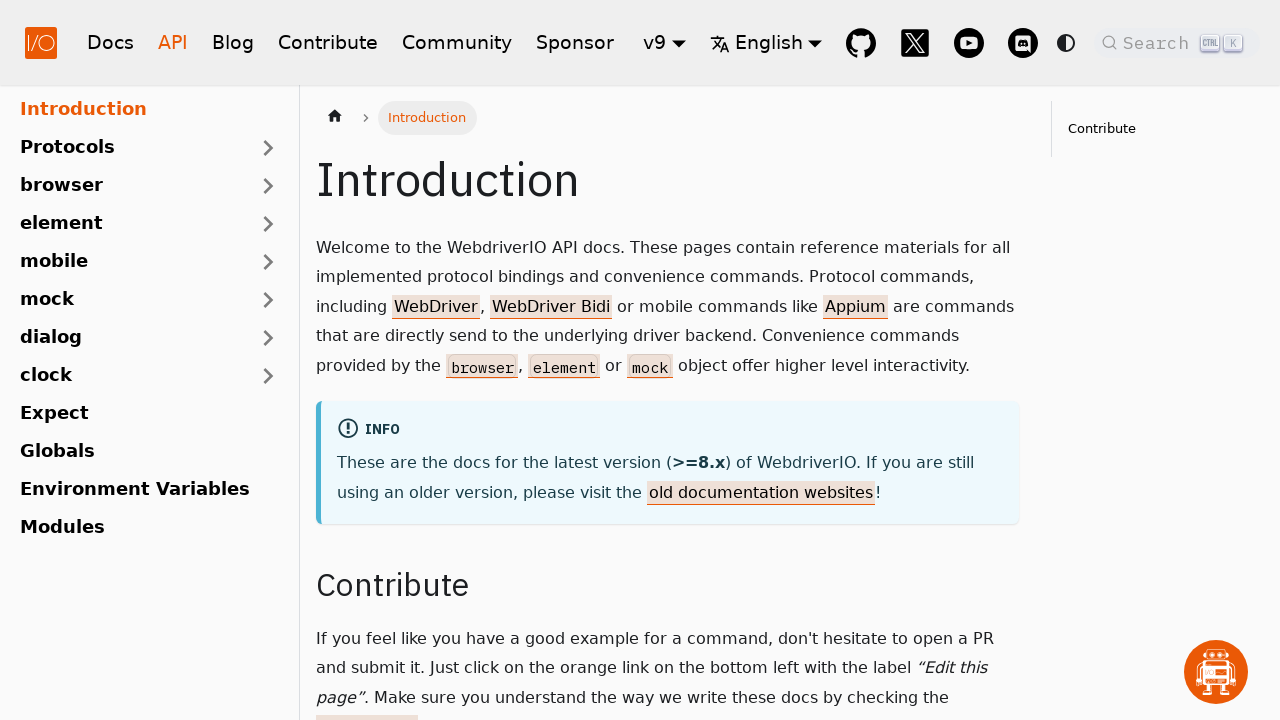